Tests window handling by clicking a link that opens a new window and verifying window handles

Starting URL: https://skpatro.github.io/demo/links/

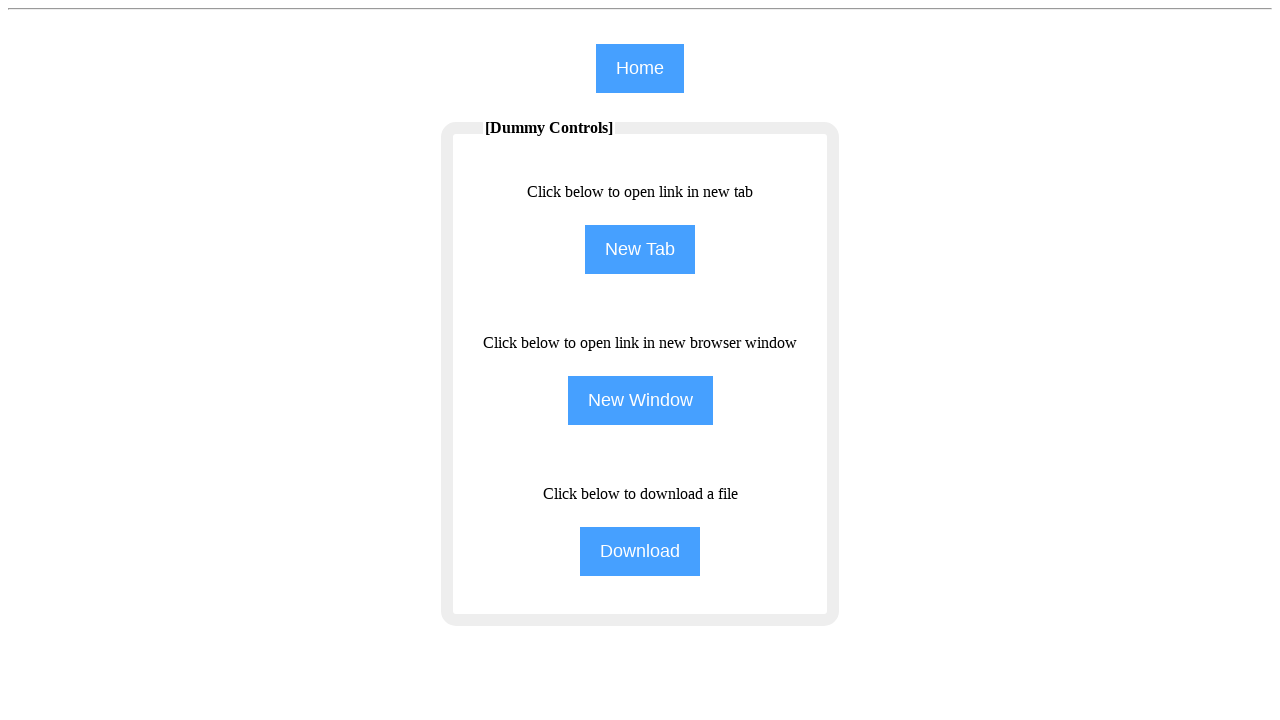

Verified main page element '[Dummy Controls]' is present
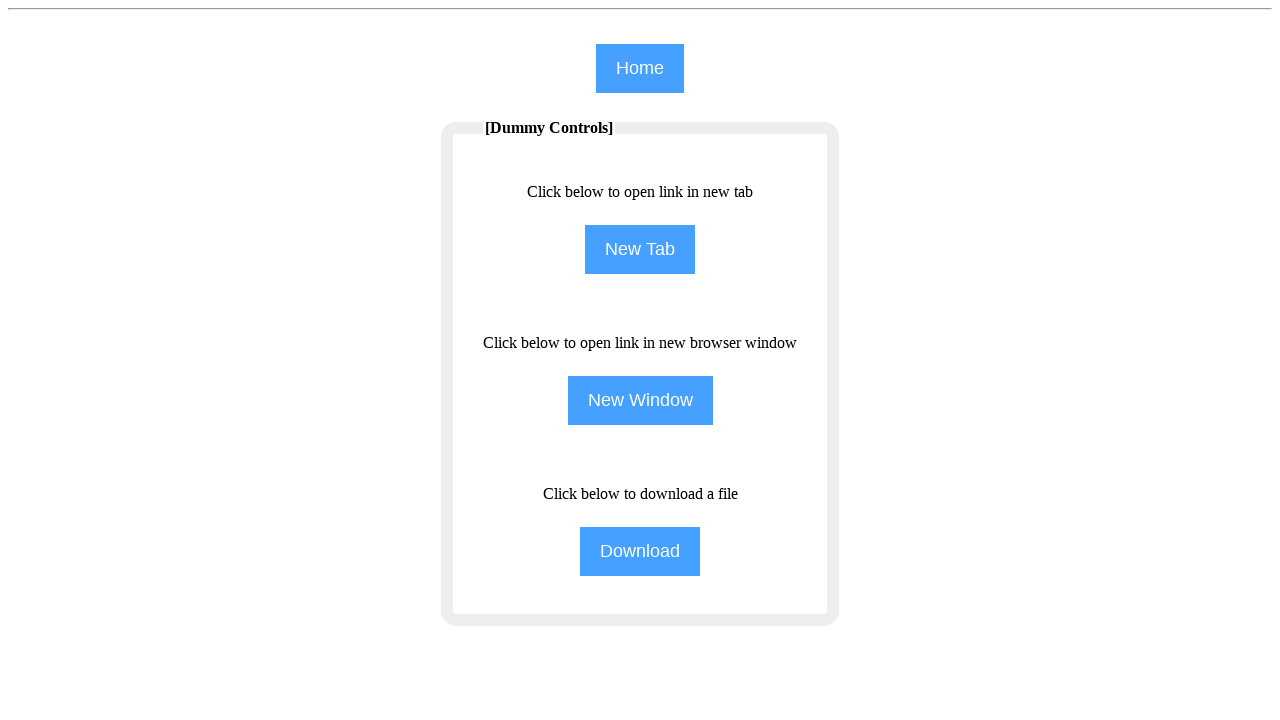

Clicked NewWindow button to open a new window at (640, 400) on button[name='NewWindow'], input[name='NewWindow'], a[name='NewWindow']
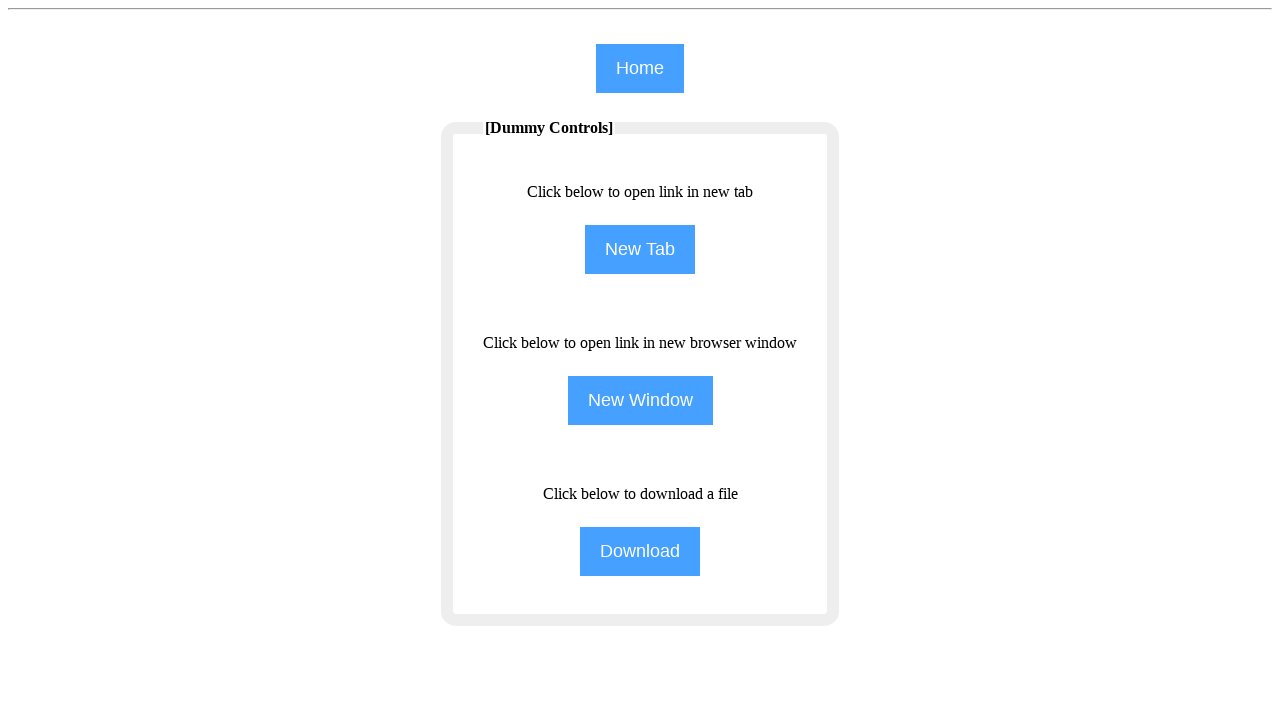

New window/tab opened and finished loading
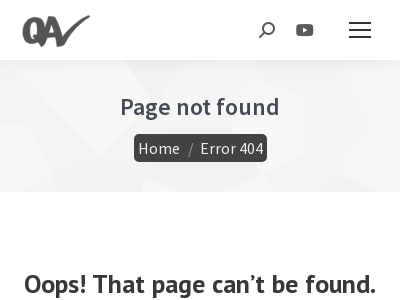

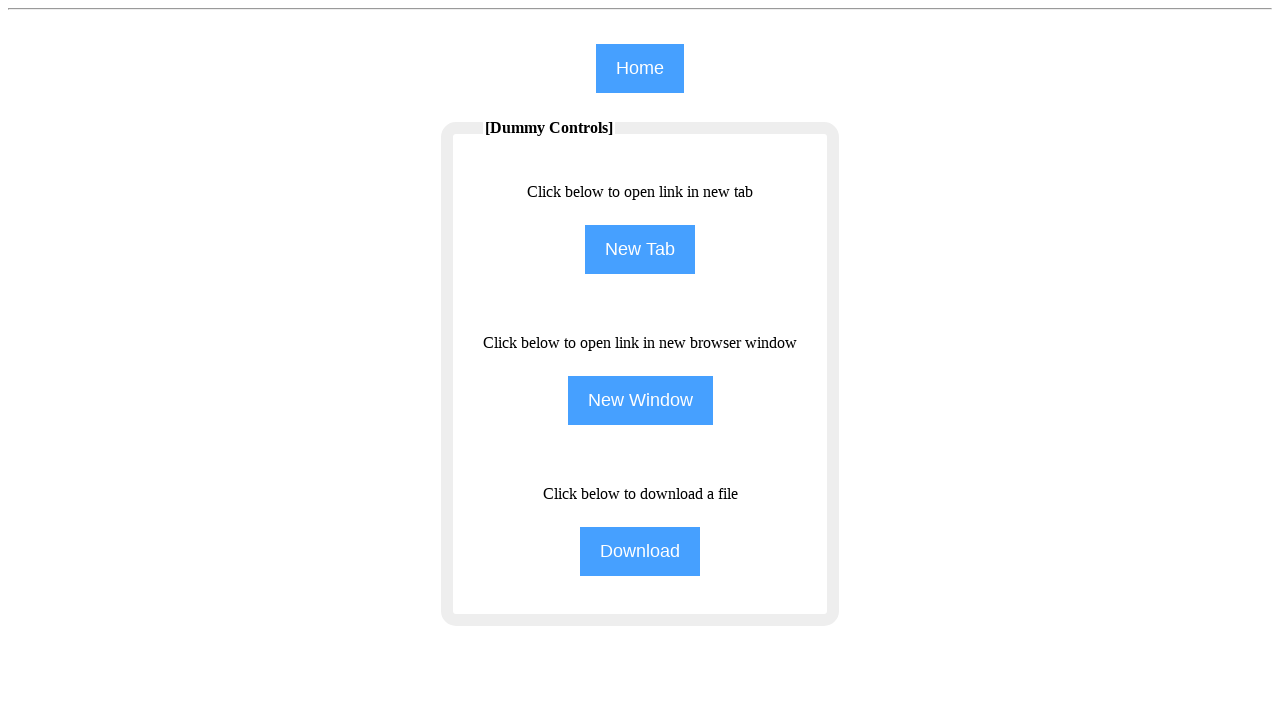